Tests browser tab handling by opening a new tab, switching between tabs, and verifying page titles

Starting URL: https://demoqa.com/browser-windows

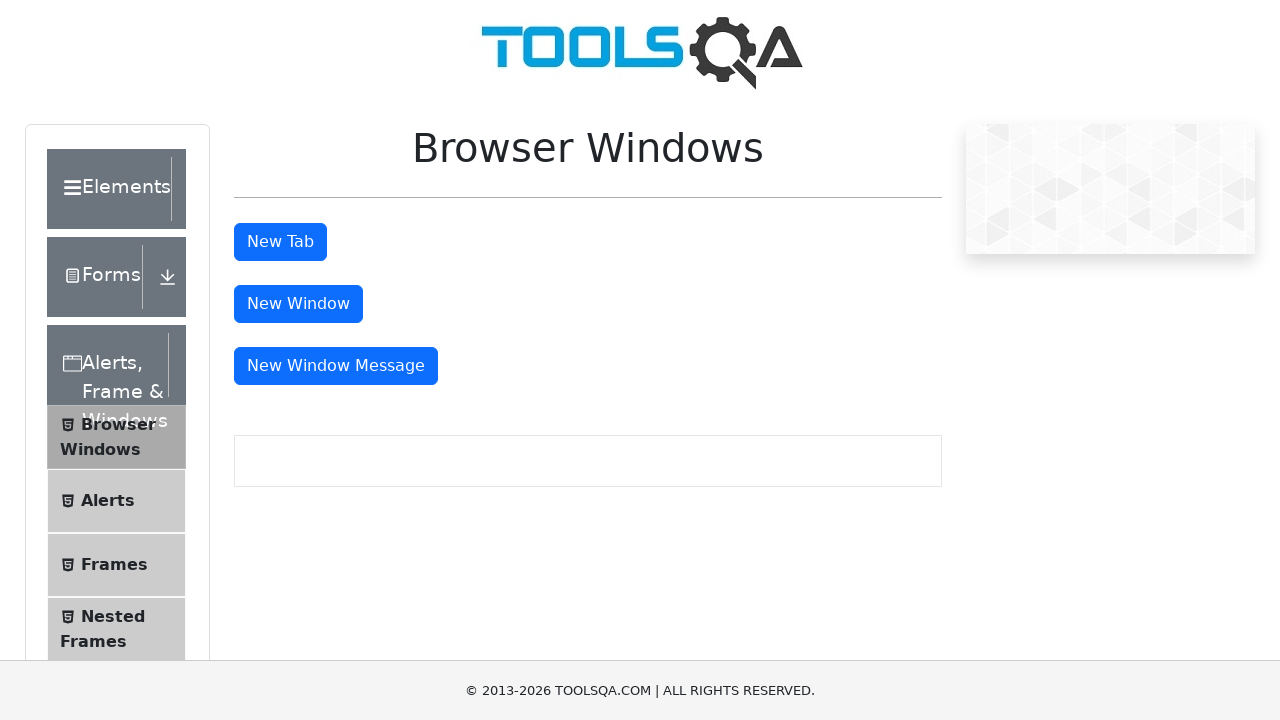

Clicked button to open new tab at (280, 242) on button#tabButton
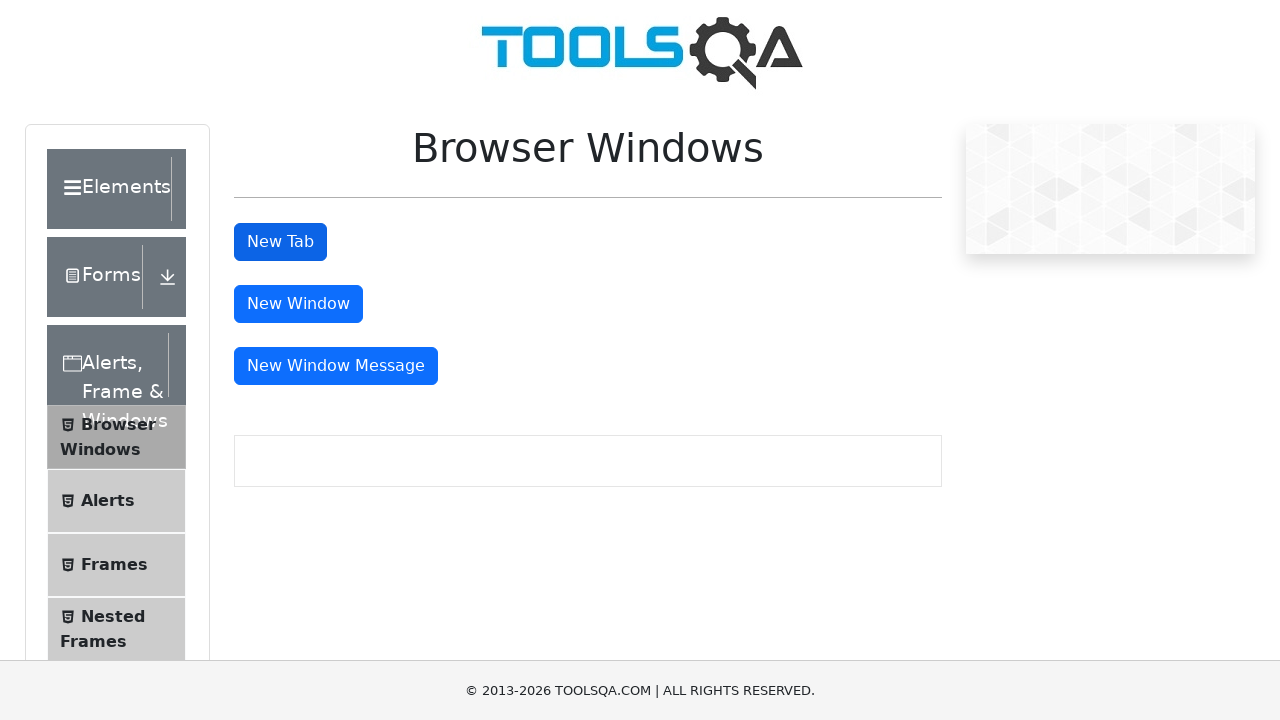

Switched to newly opened tab
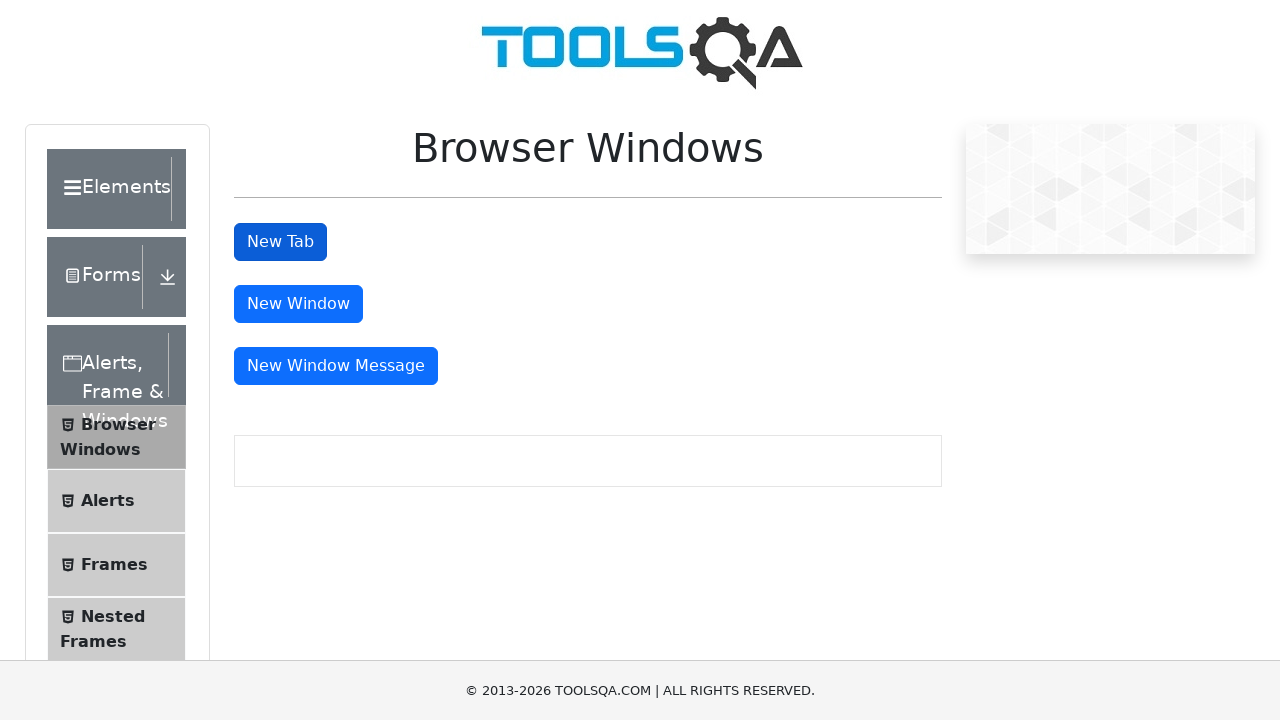

New tab finished loading
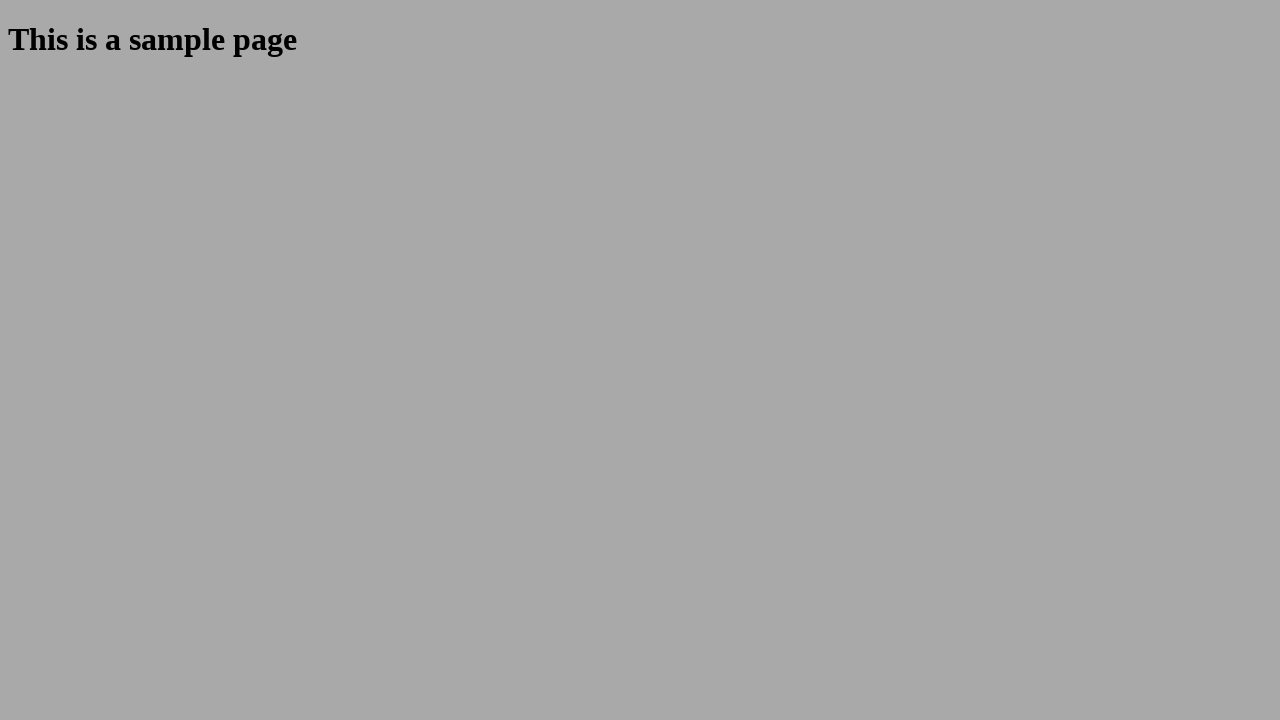

Retrieved title of child window: 
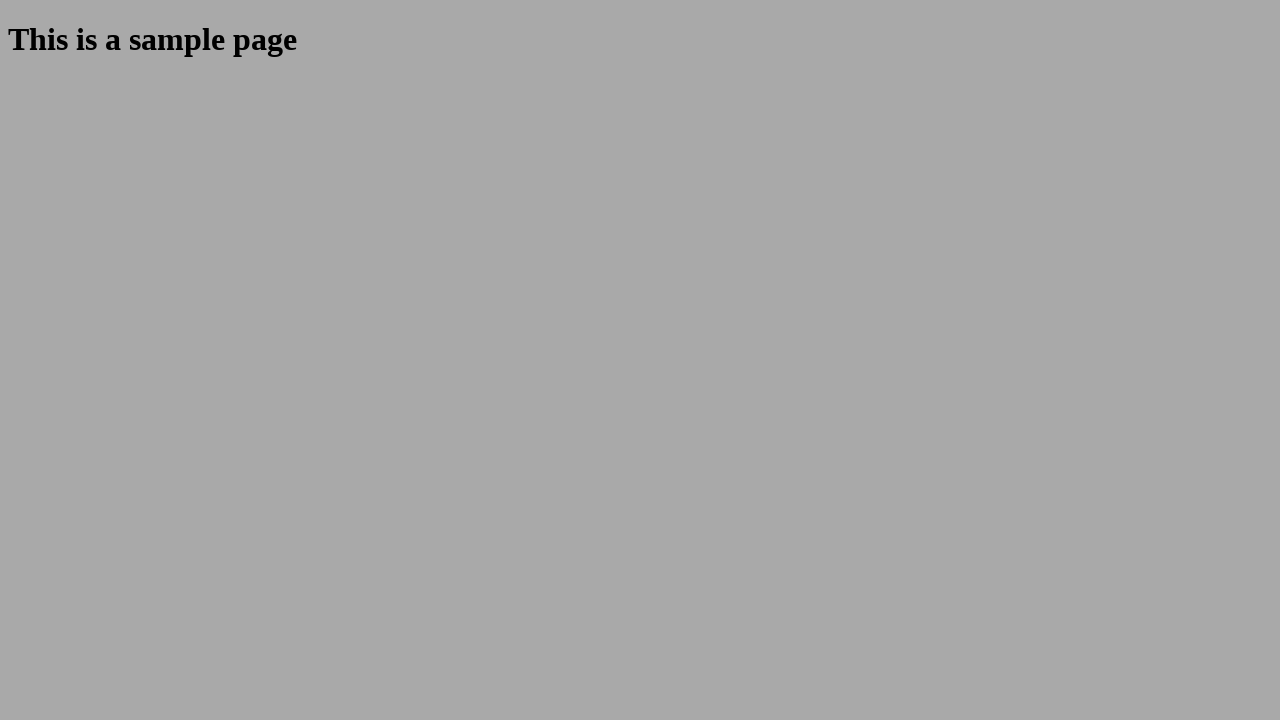

Closed the child tab
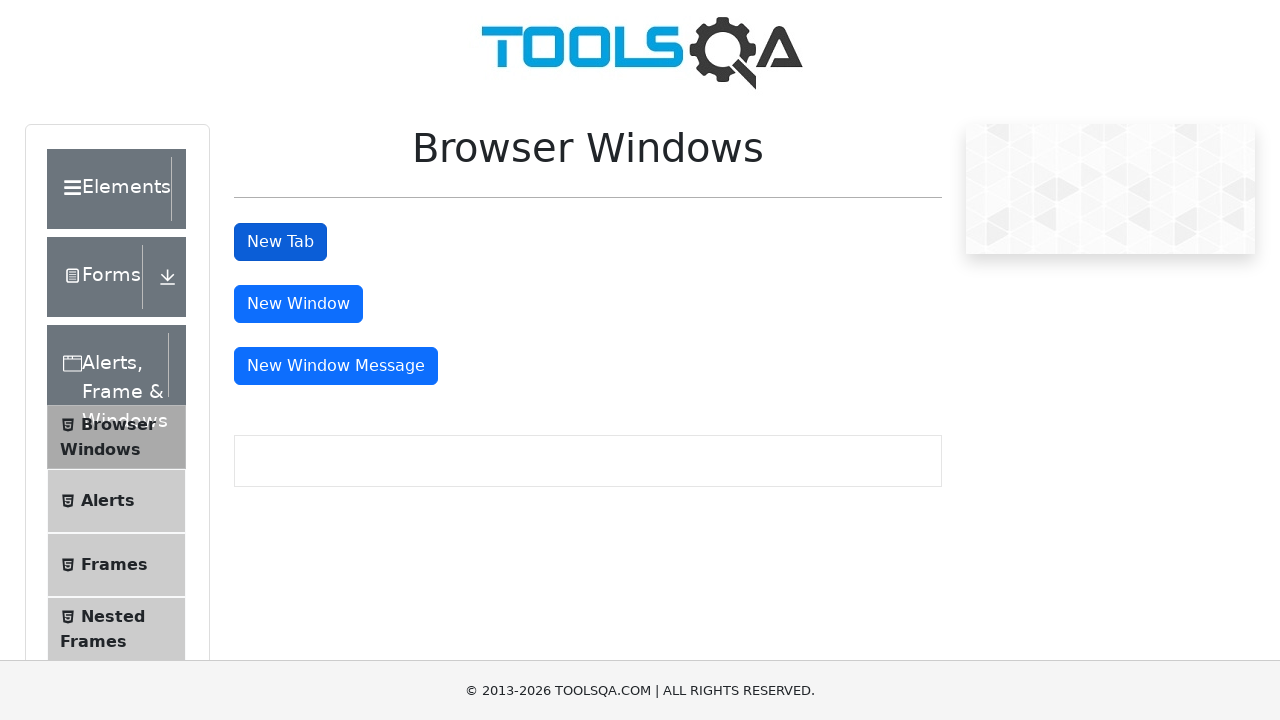

Retrieved title of main window: demosite
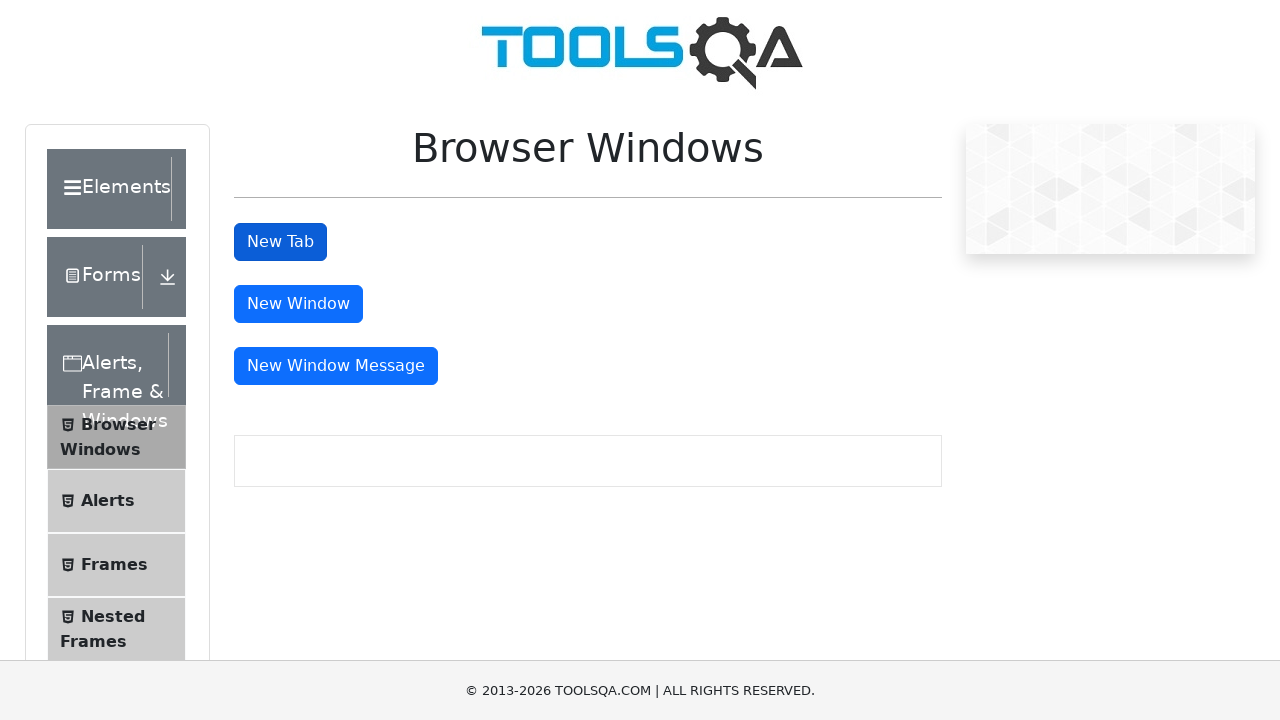

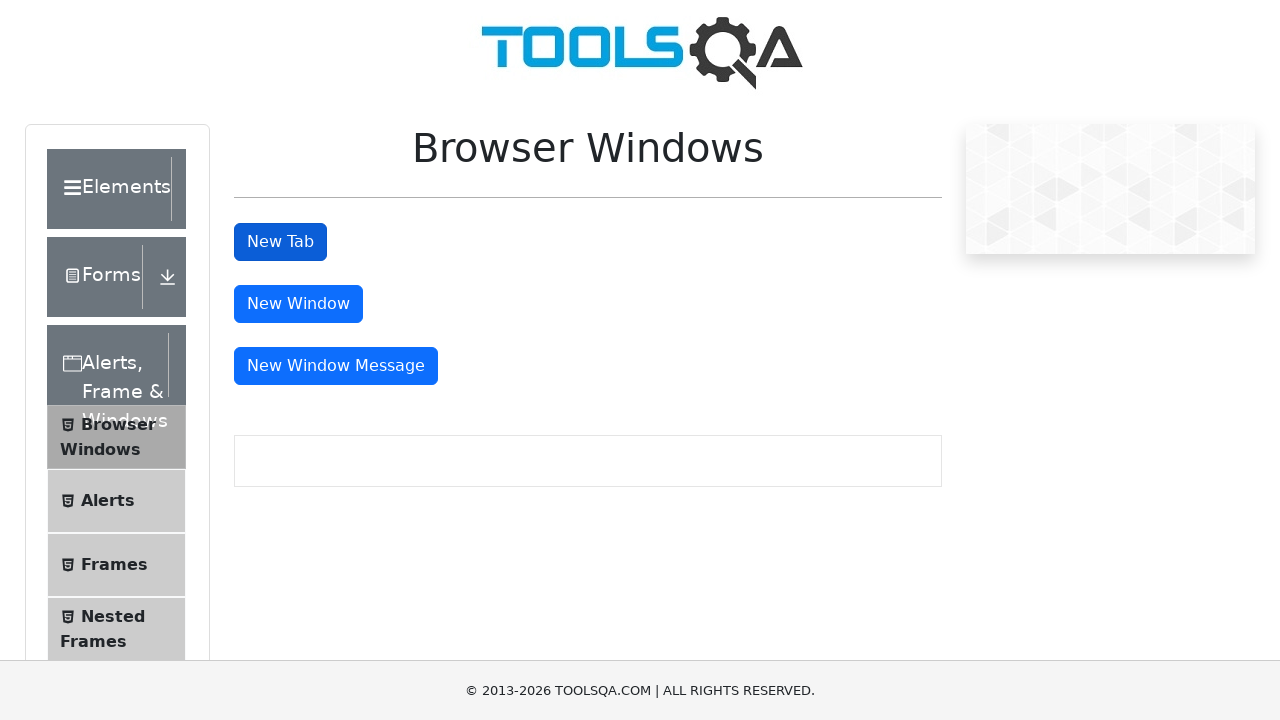